Verifies that the date of birth input field exists and contains empty text initially

Starting URL: https://demoqa.com/automation-practice-form

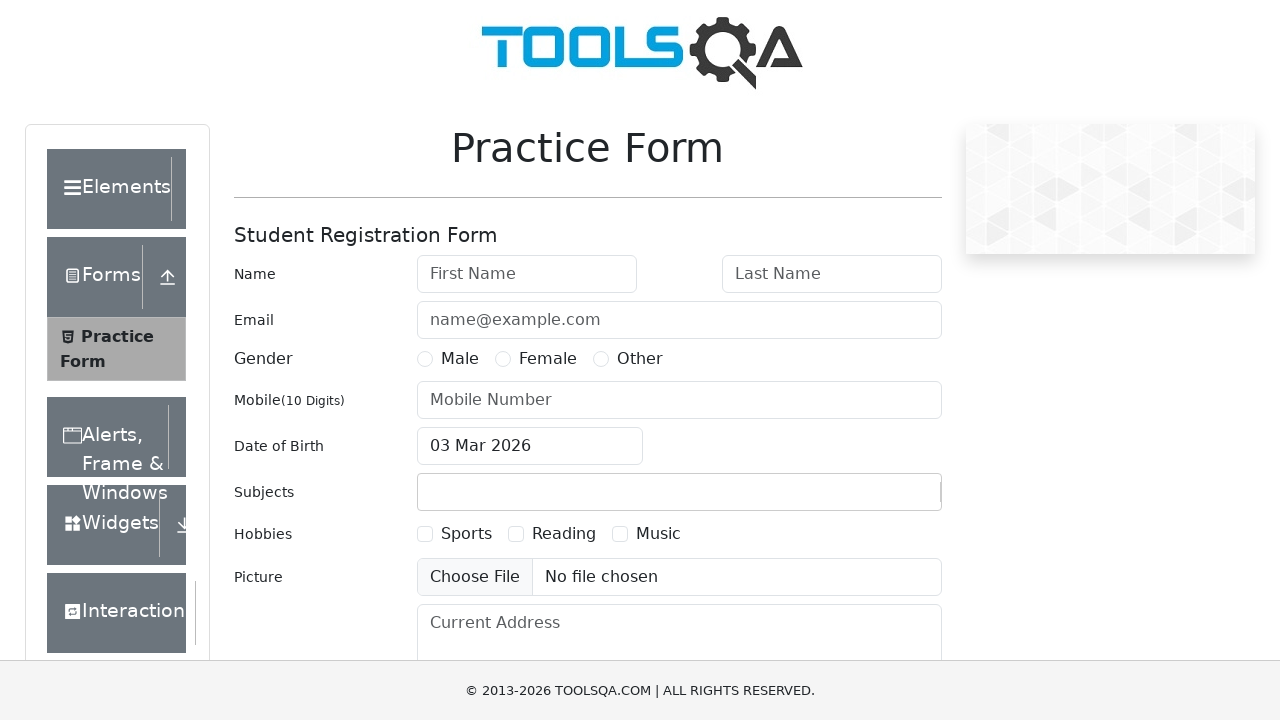

Located and waited for date of birth input field to be ready
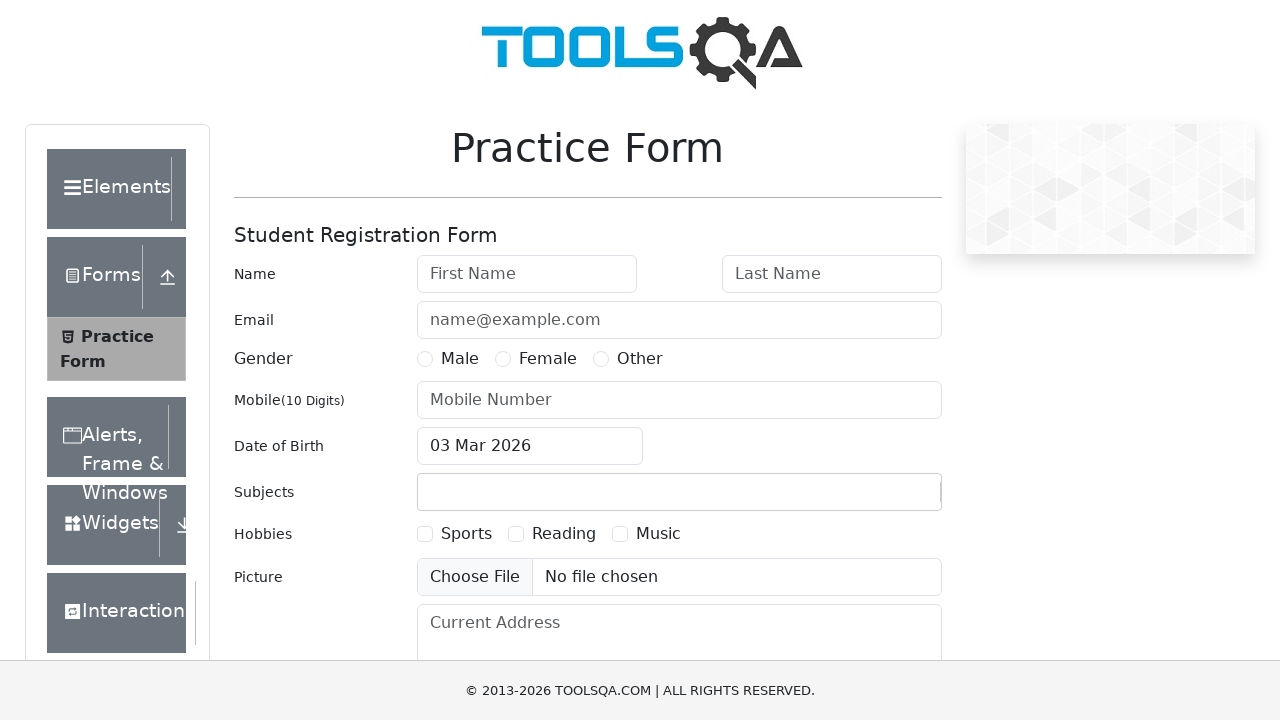

Verified that date of birth input field contains empty text
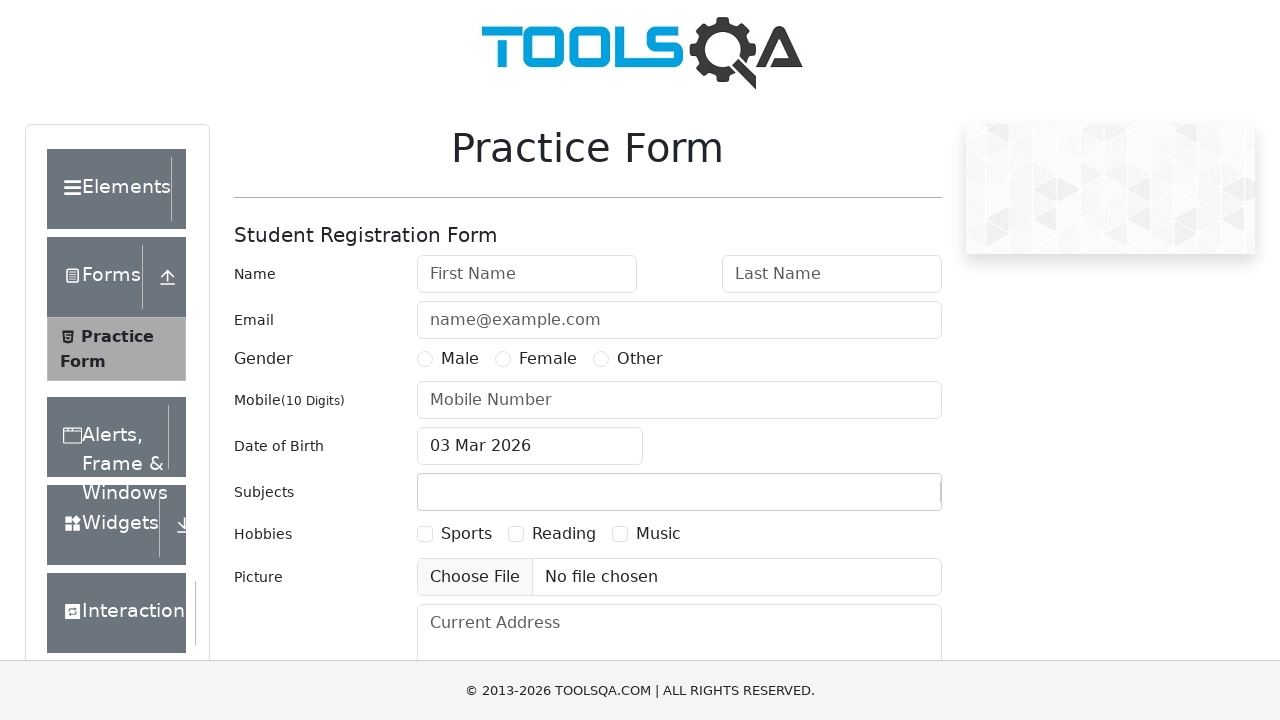

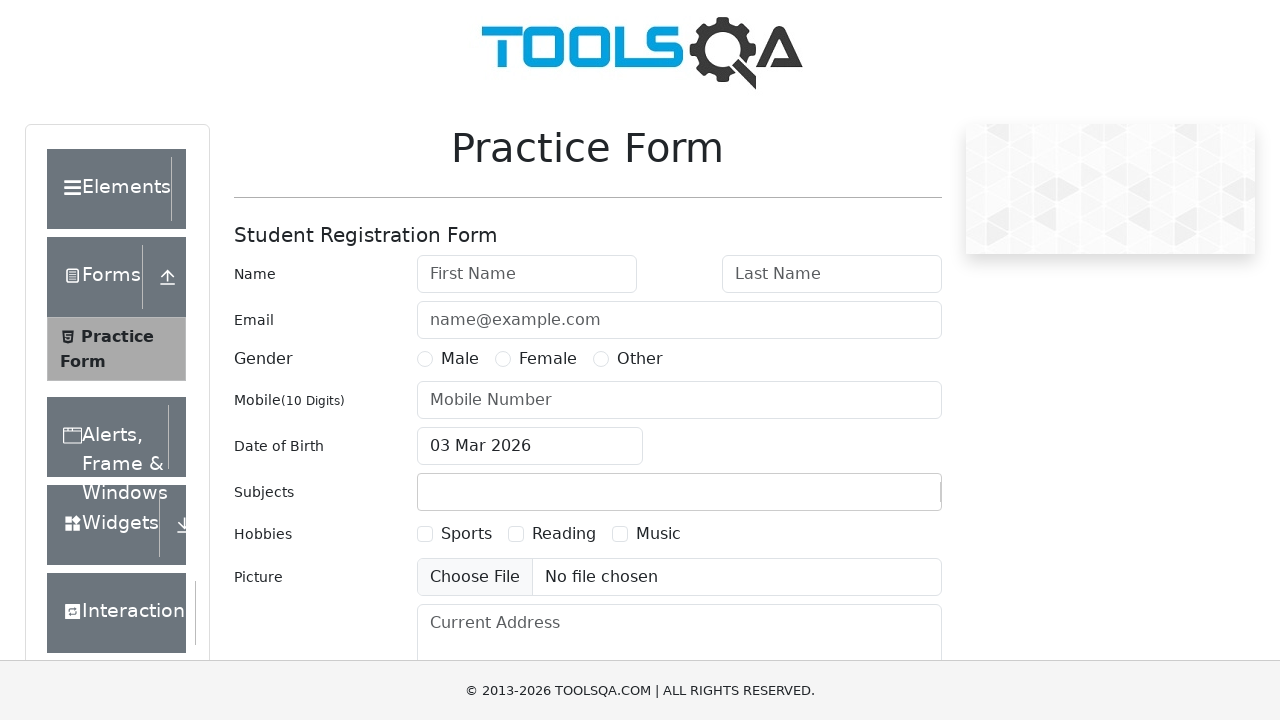